Opens two tabs, refreshes the second tab and verifies the title remains the same after refresh

Starting URL: http://www.walla.co.il

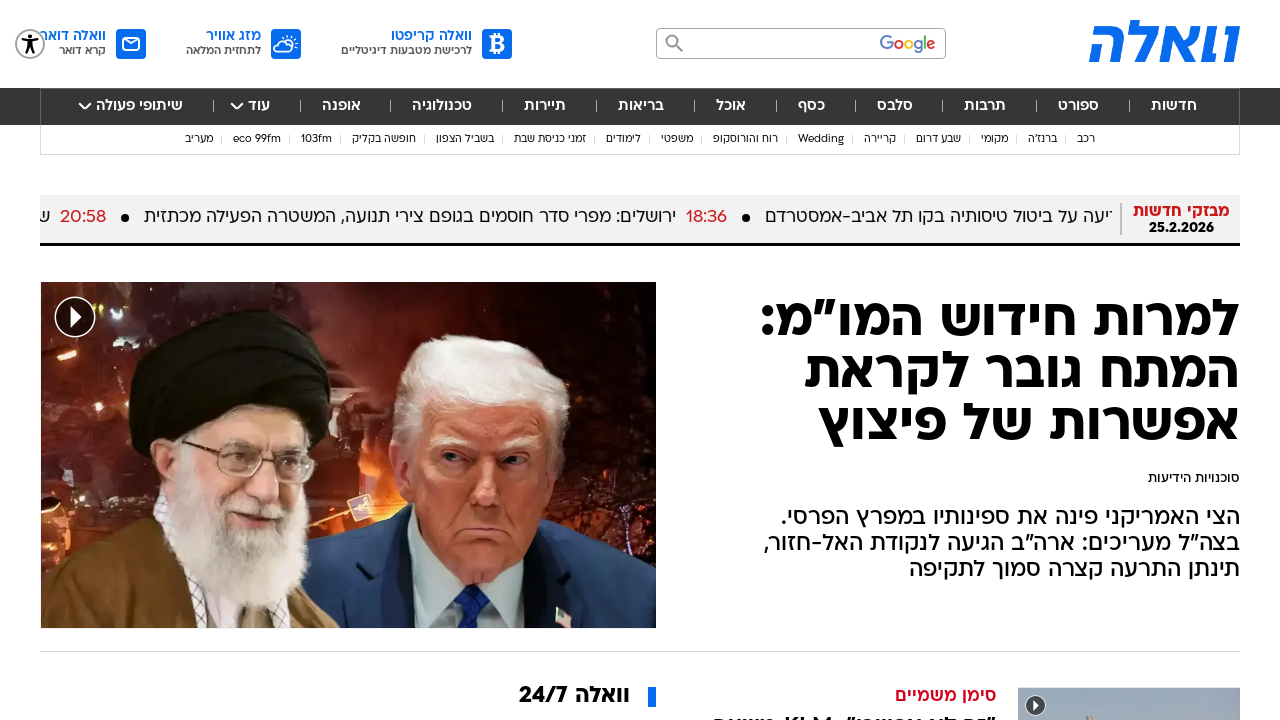

Opened second tab
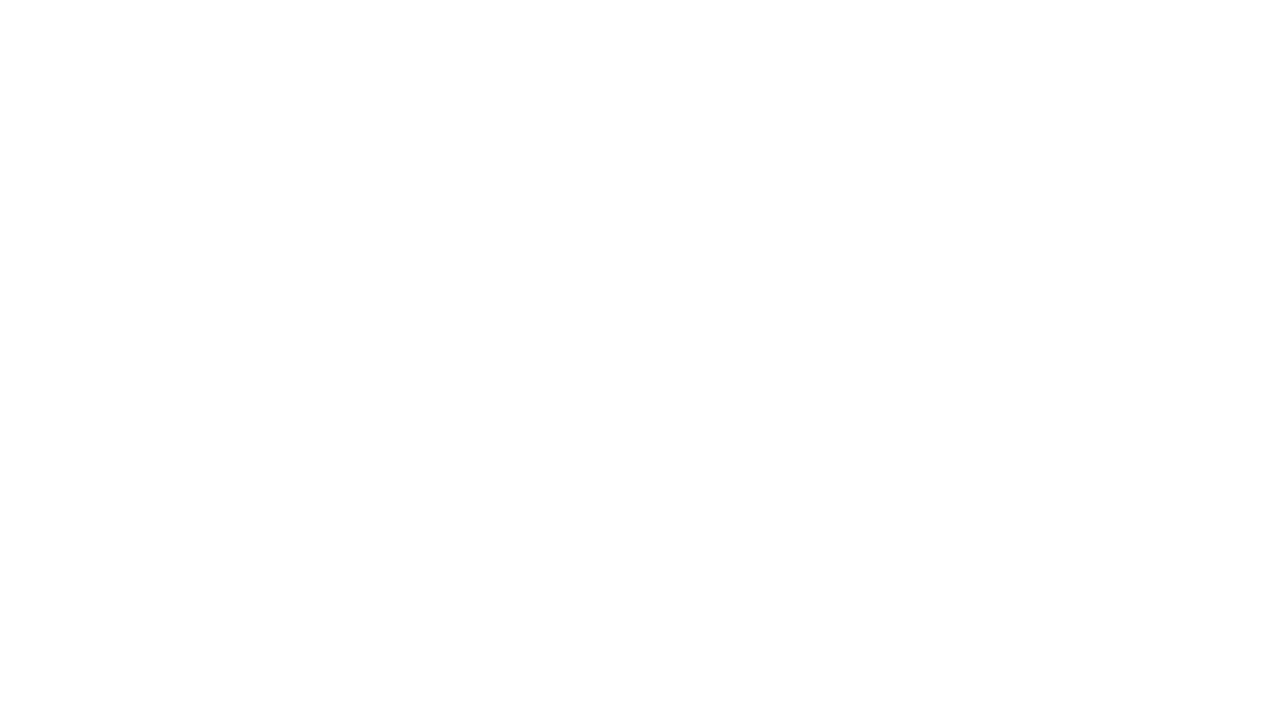

Navigated second tab to http://www.ynet.co.il
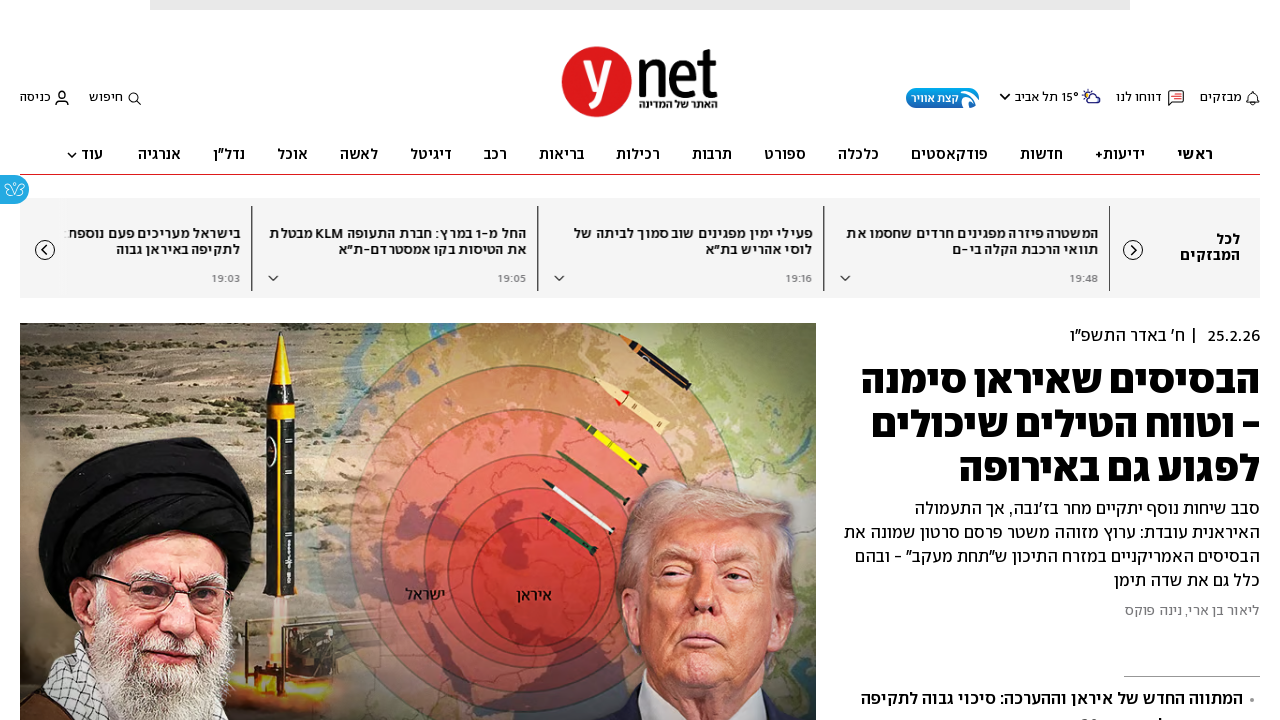

Captured title before refresh: 'ynet - חדשות, כלכלה, ספורט ובריאות - דיווחים שוטפים מהארץ ומהעולם'
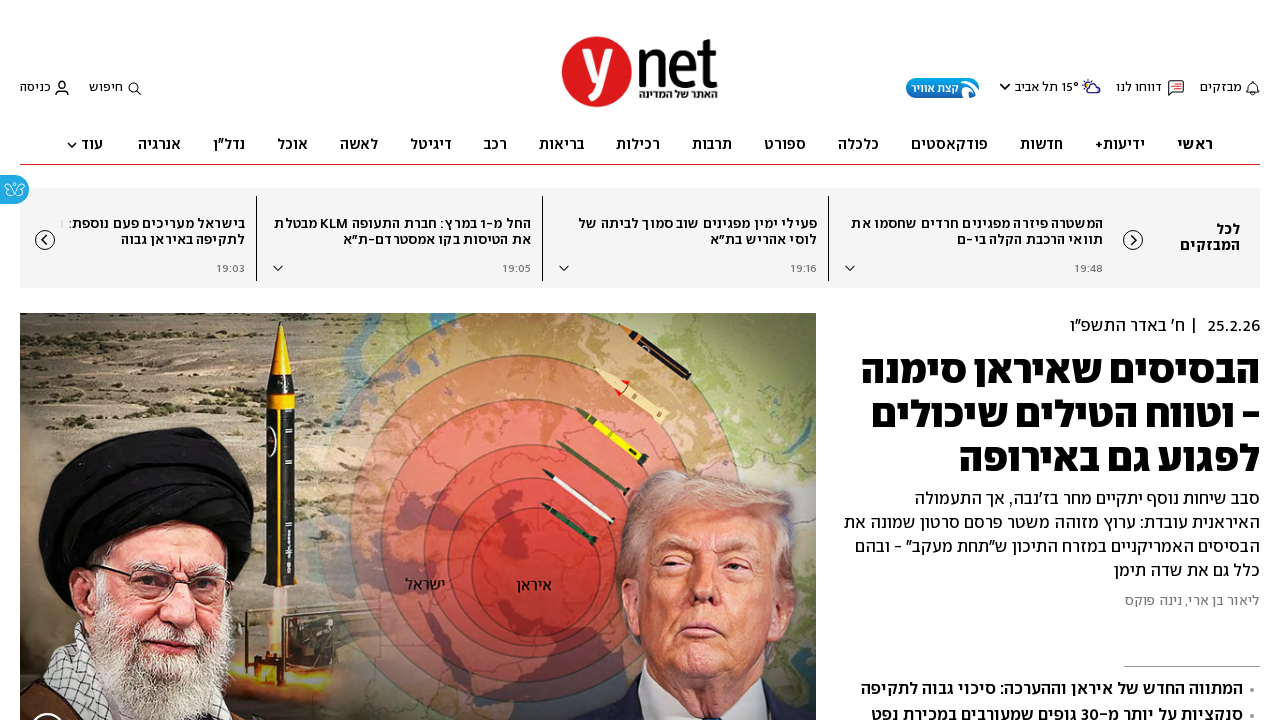

Refreshed second tab
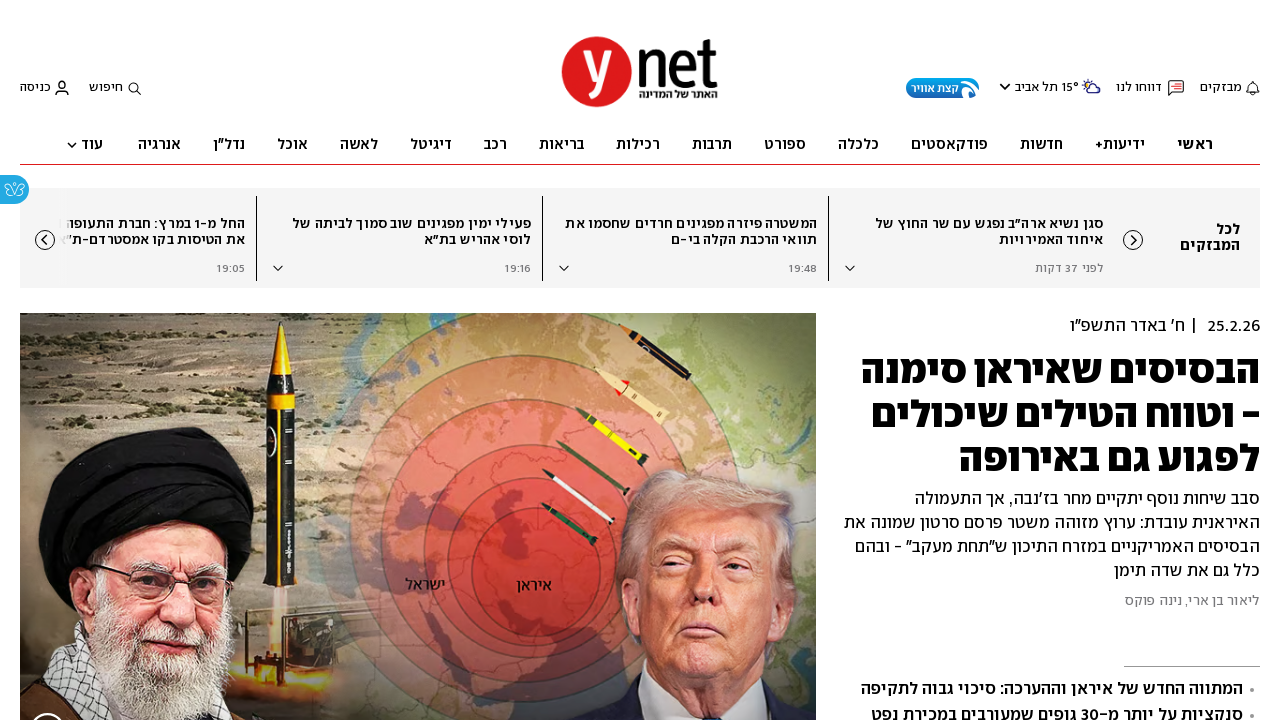

Title verification passed - title remained the same after refresh
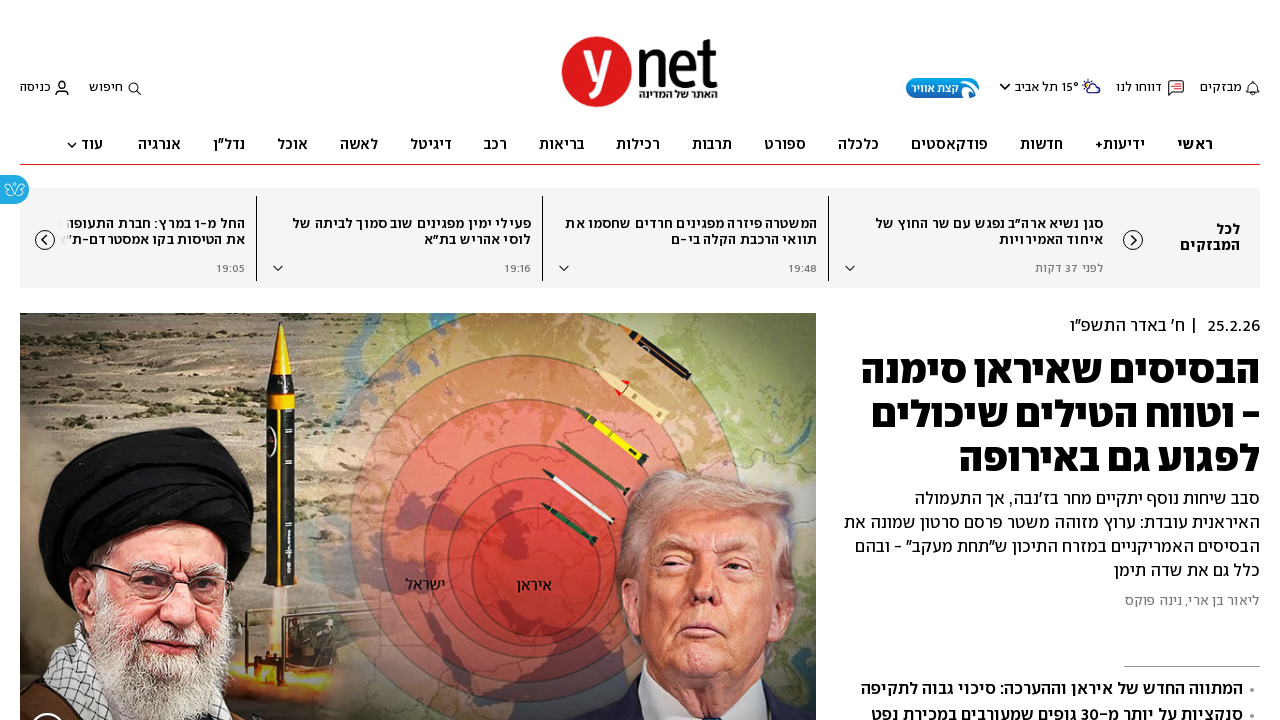

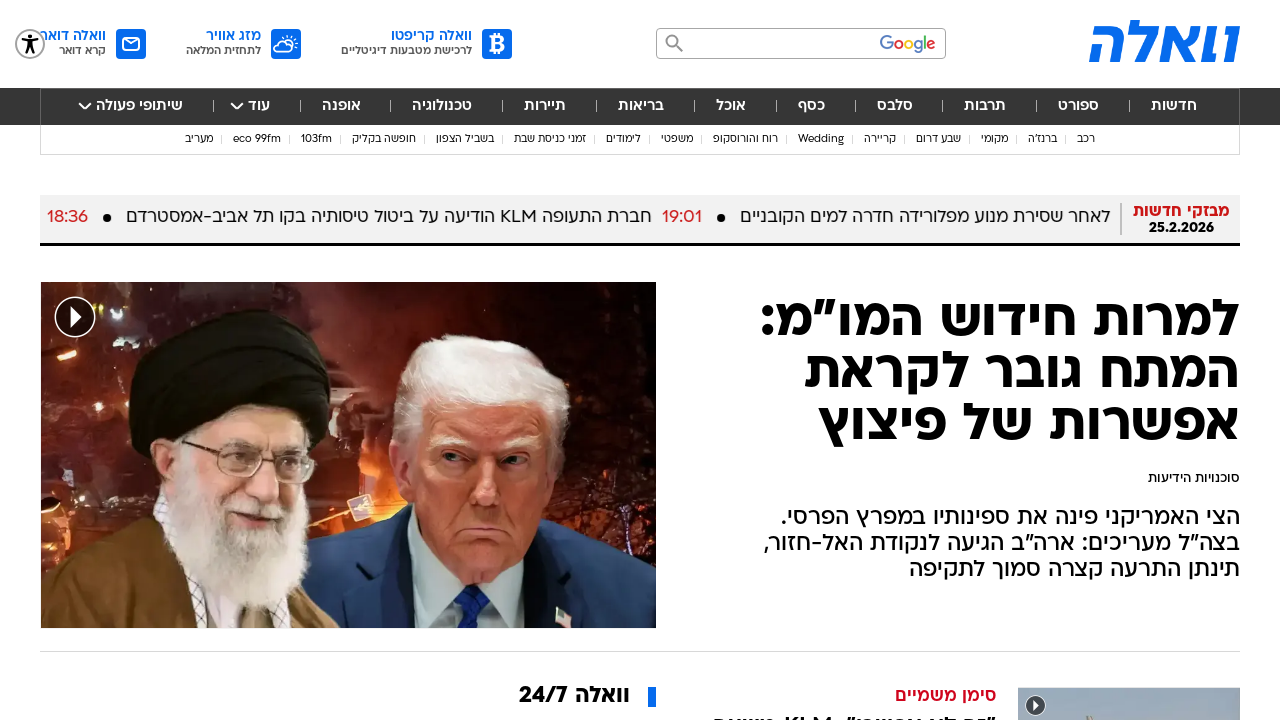